Automates filling out a multi-page questionnaire form on wjx.cn by detecting question types and selecting random answers based on probability configurations, handling single choice, multiple choice, matrix questions, scale questions, text inputs, sliders, and dropdown selections.

Starting URL: https://www.wjx.cn/vm/OM6GYNV.aspx#

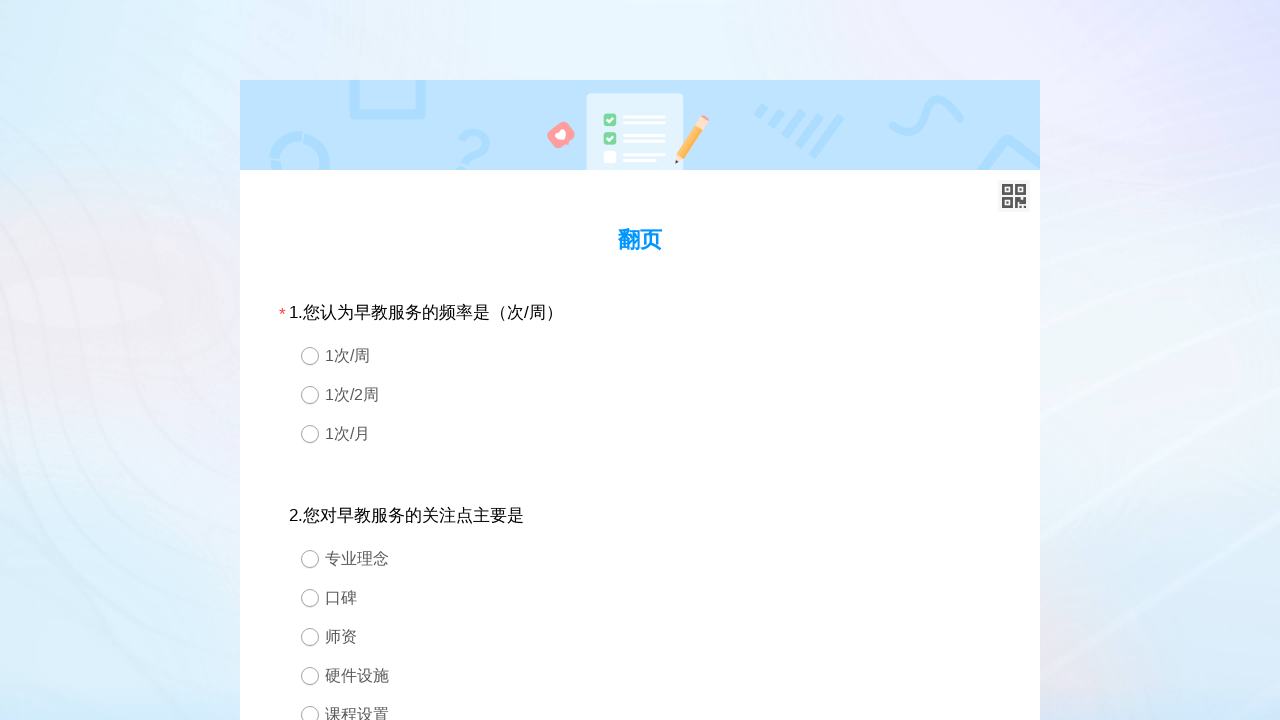

Questionnaire loaded - div#divQuestion selector found
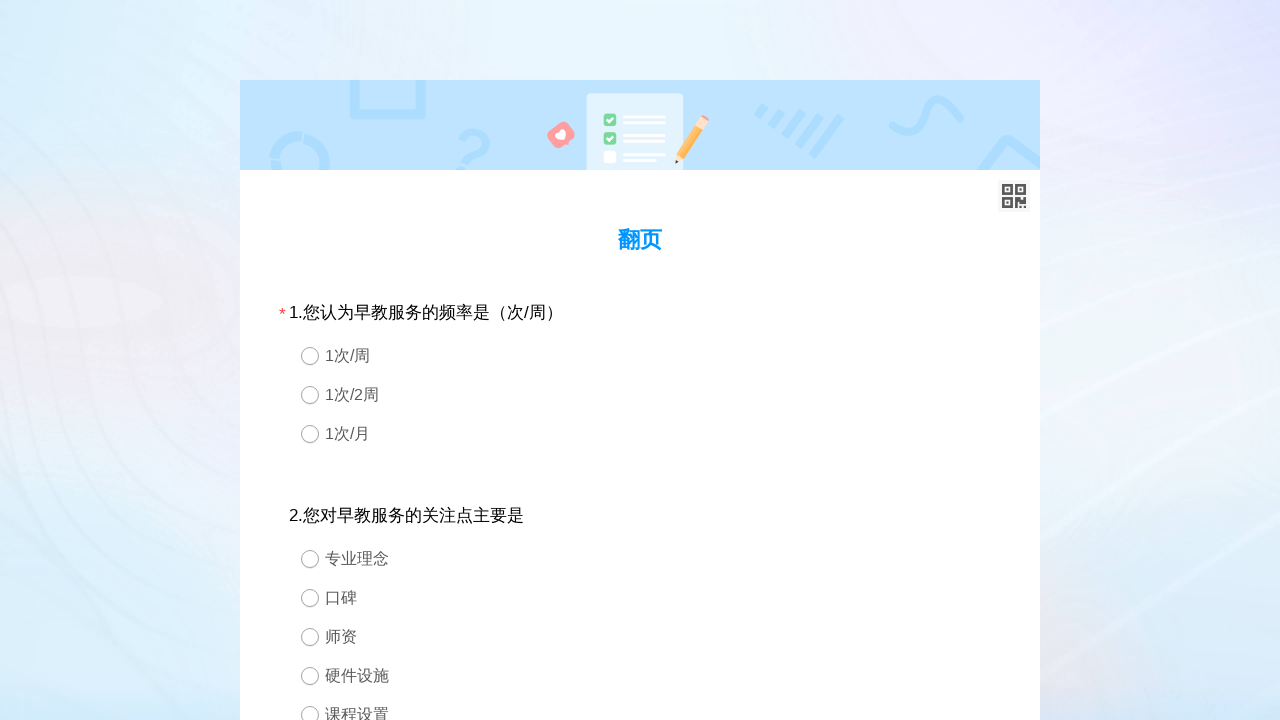

Retrieved 4 fieldsets (pages) from questionnaire
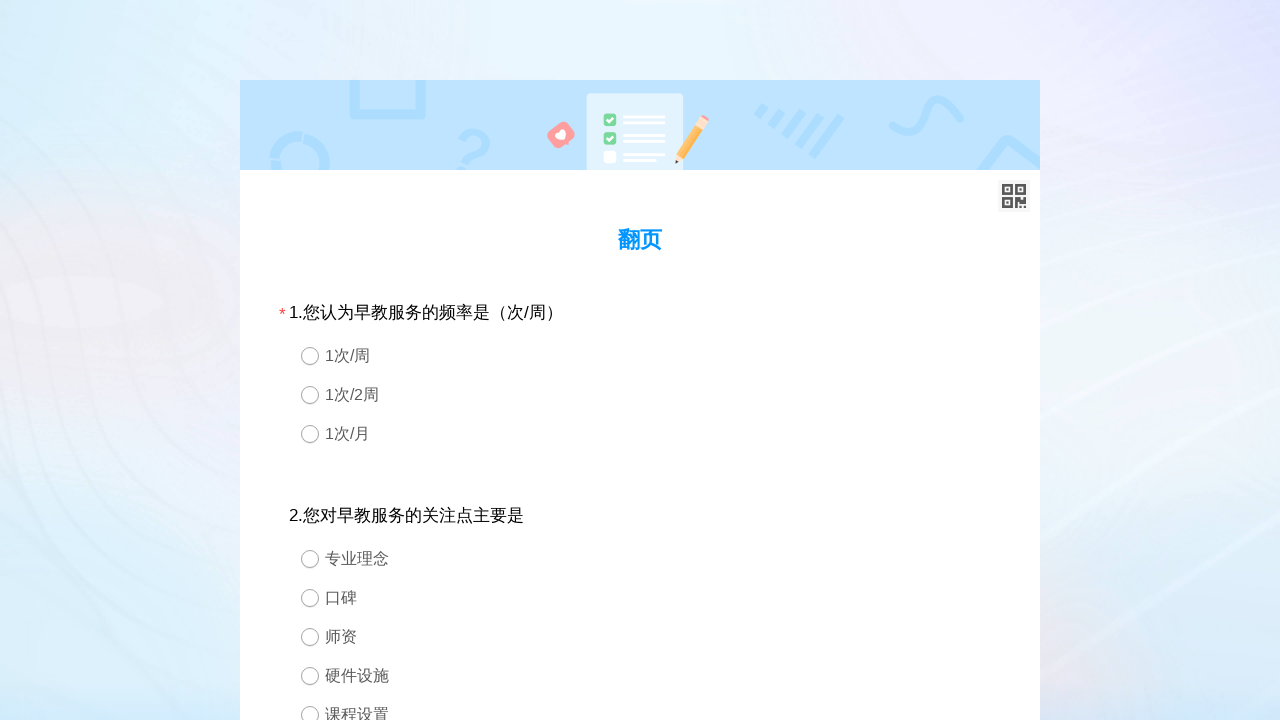

Retrieved 3 questions from first page
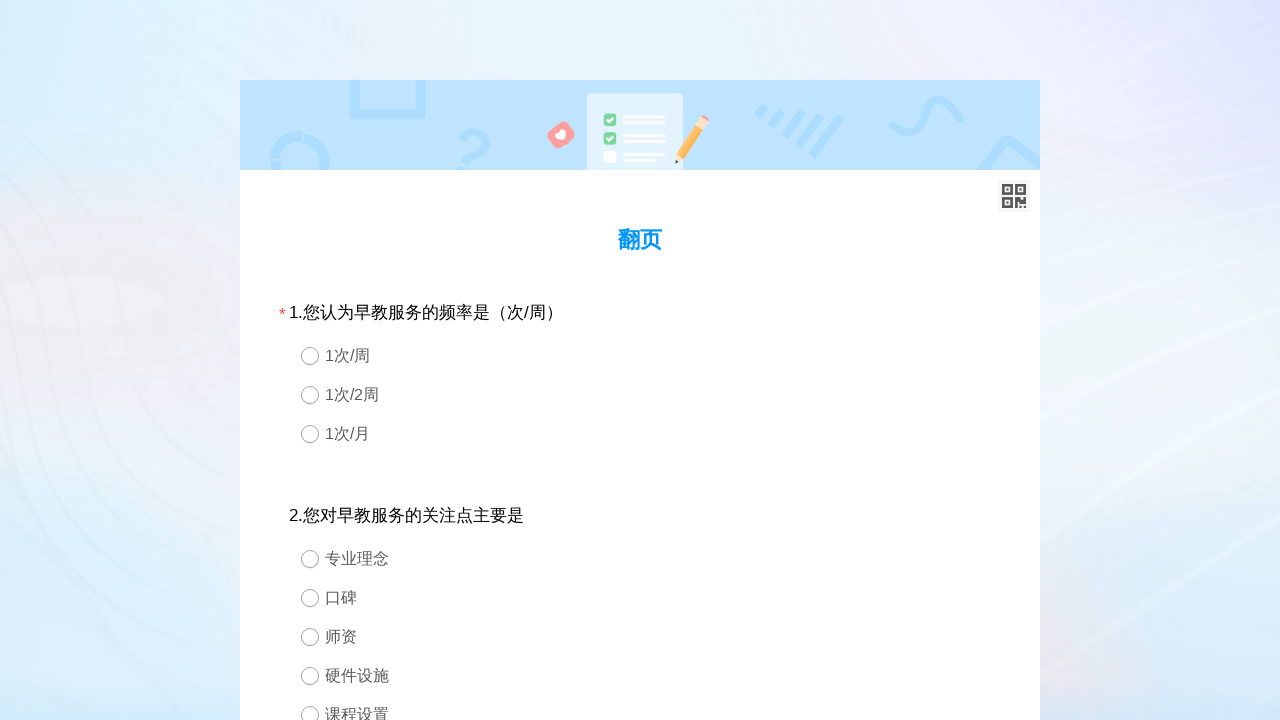

Processing question 1 with type 3
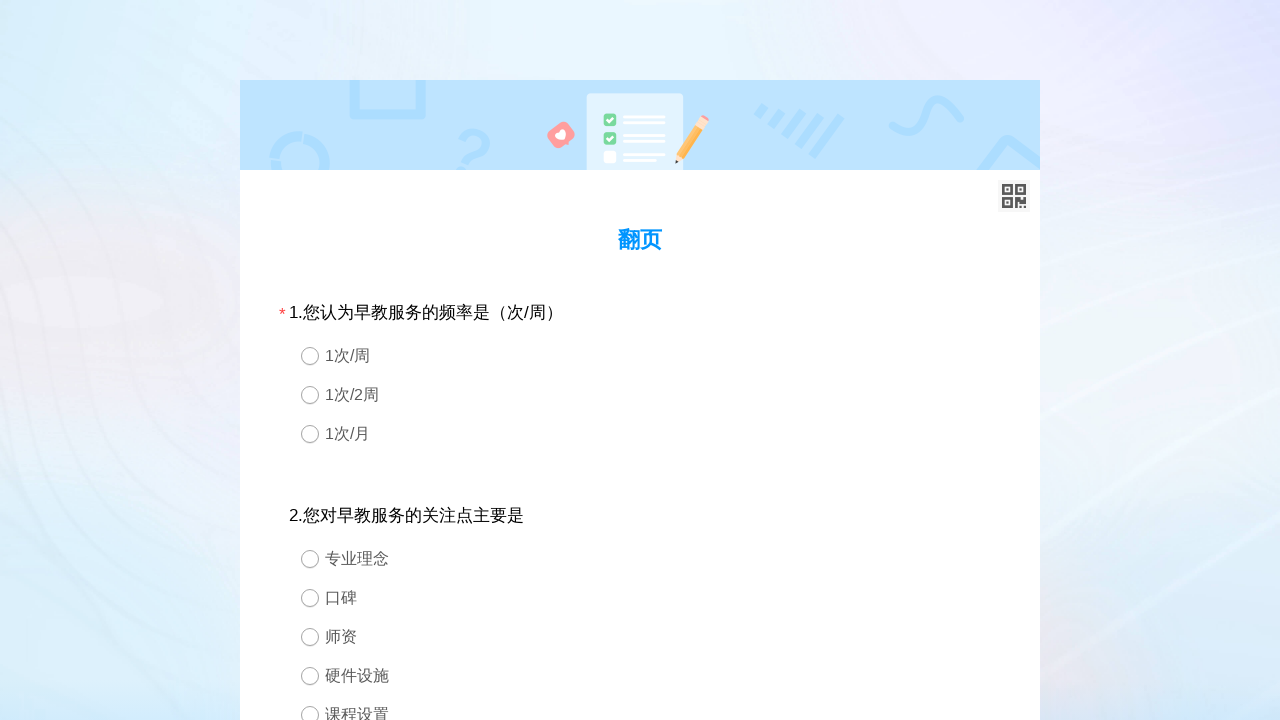

Found 3 single choice options for question 1
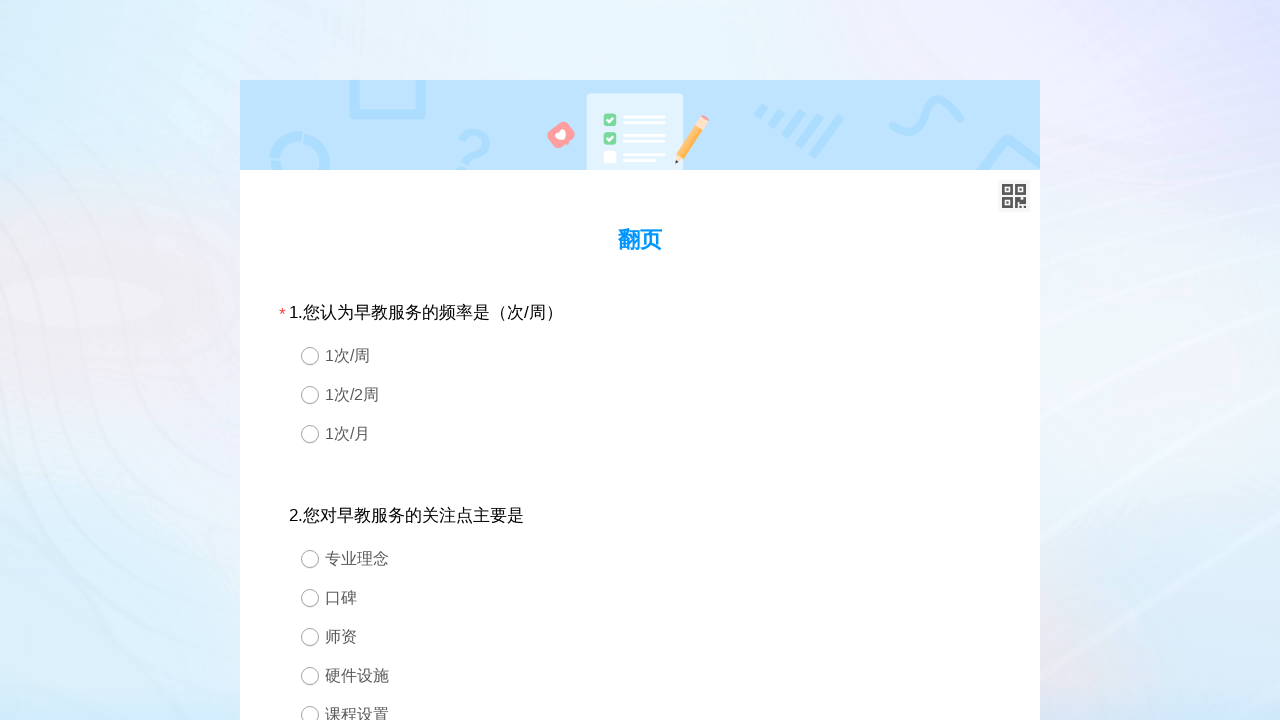

Selected option 3 for single choice question 1 at (640, 434) on #div1 > div.ui-controlgroup > div:nth-child(3)
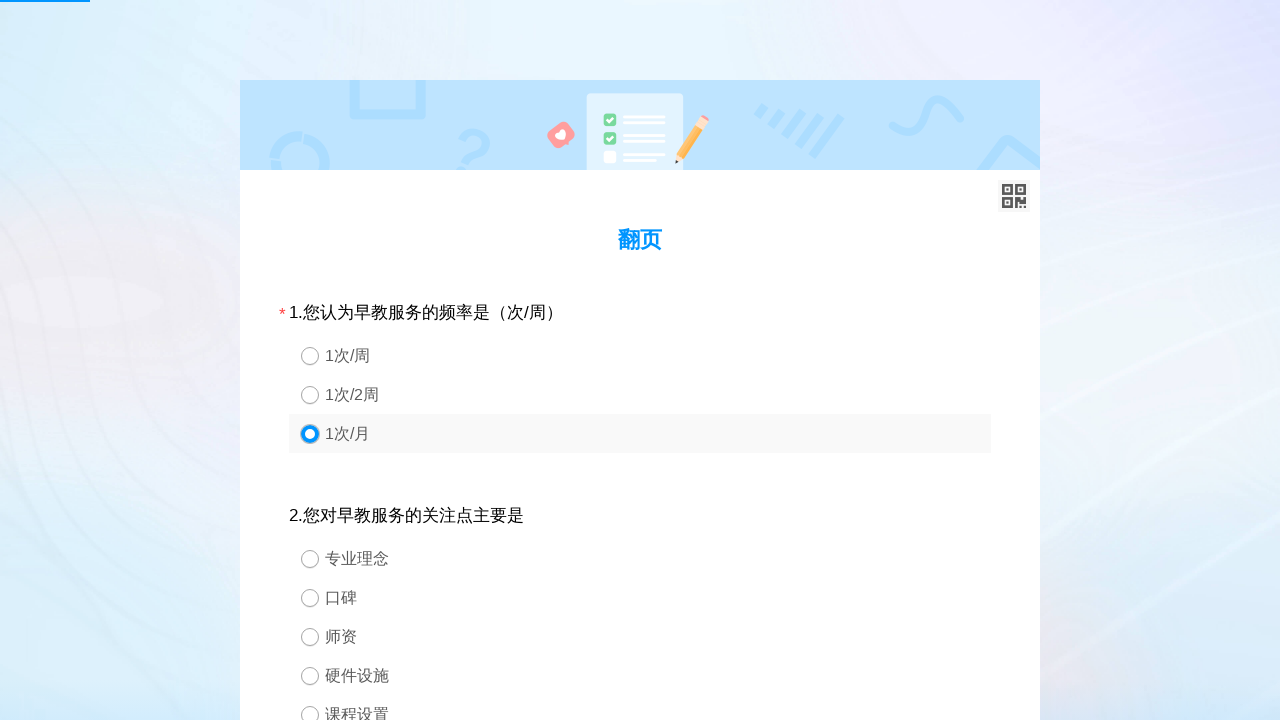

Processing question 2 with type 3
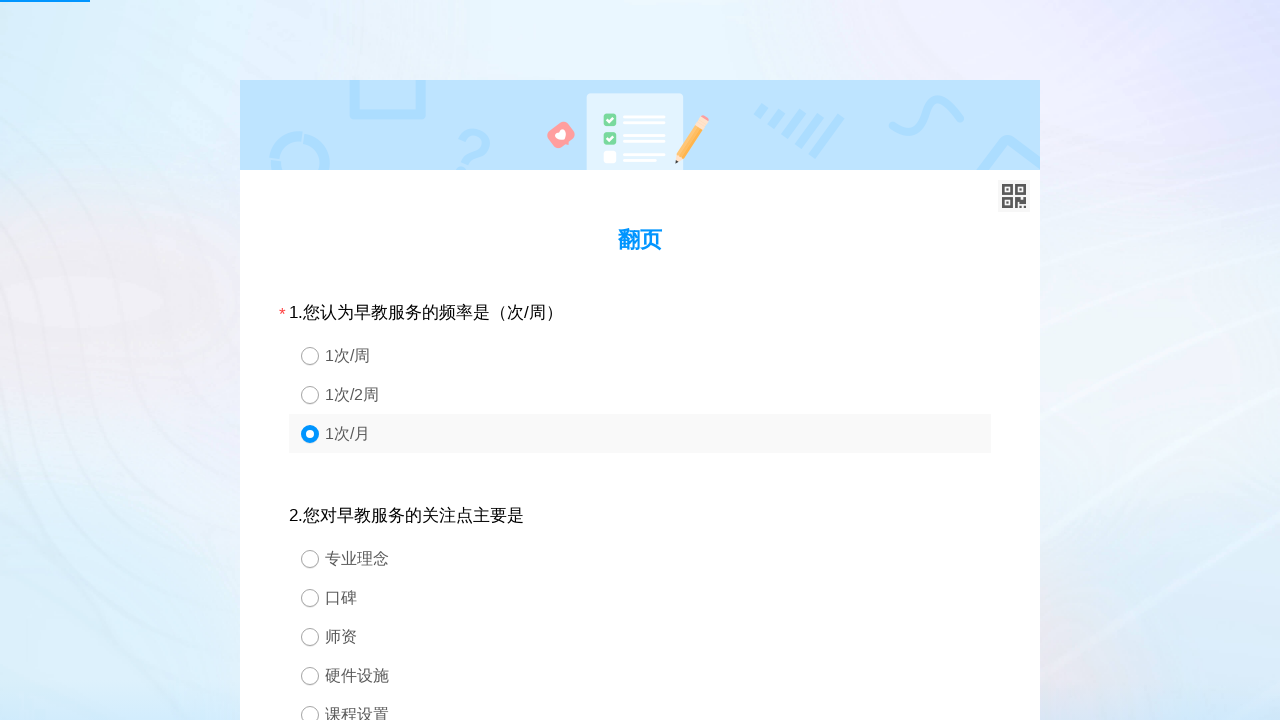

Found 6 single choice options for question 2
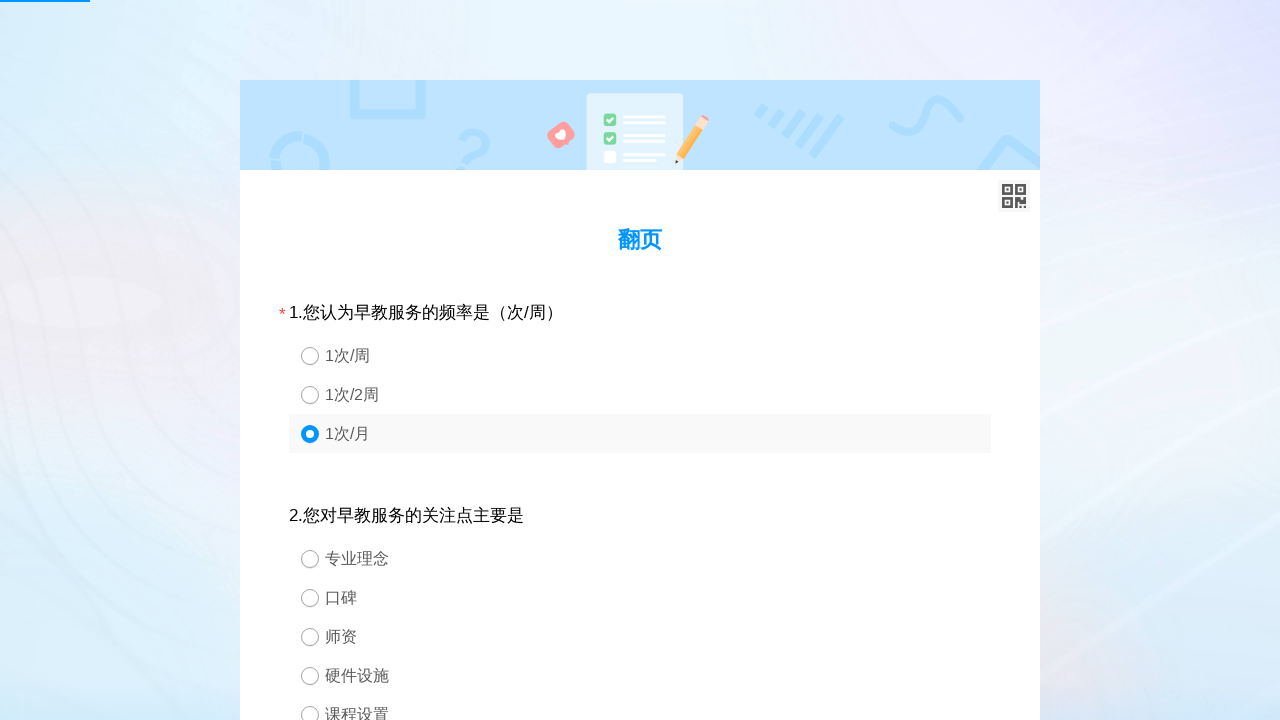

Selected option 5 for single choice question 2 at (640, 700) on #div2 > div.ui-controlgroup > div:nth-child(5)
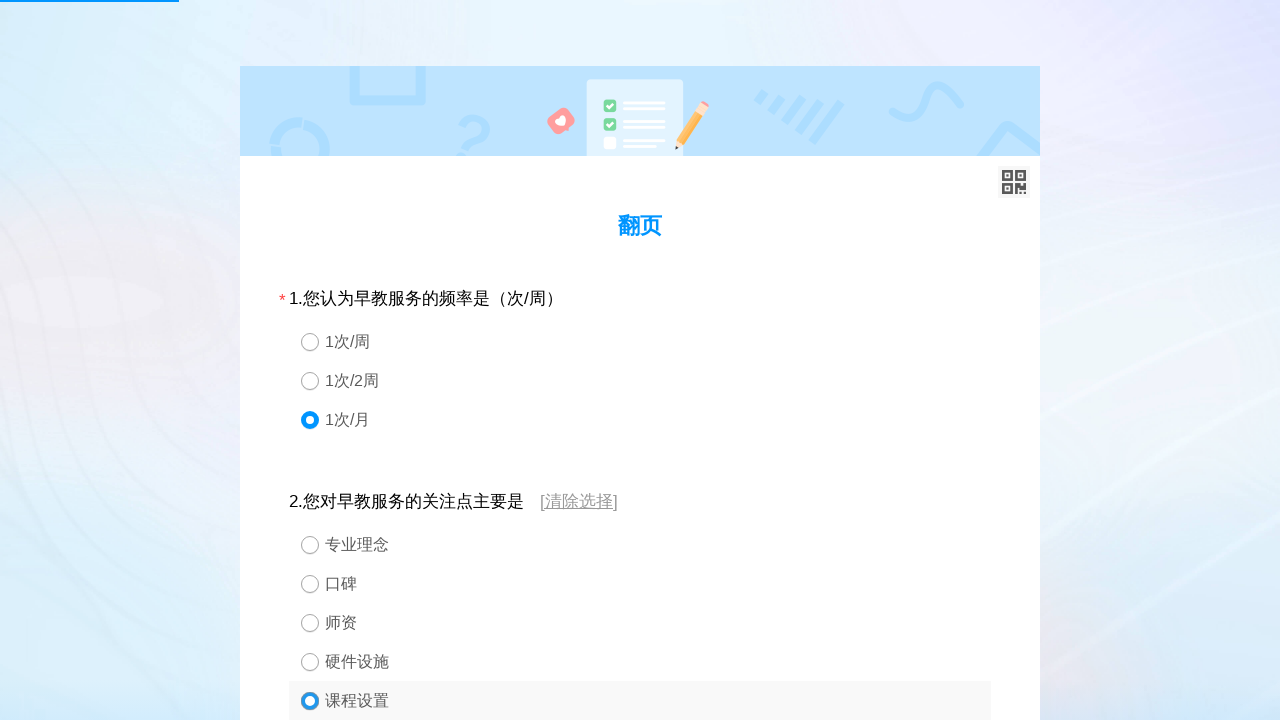

Processing question 3 with type 3
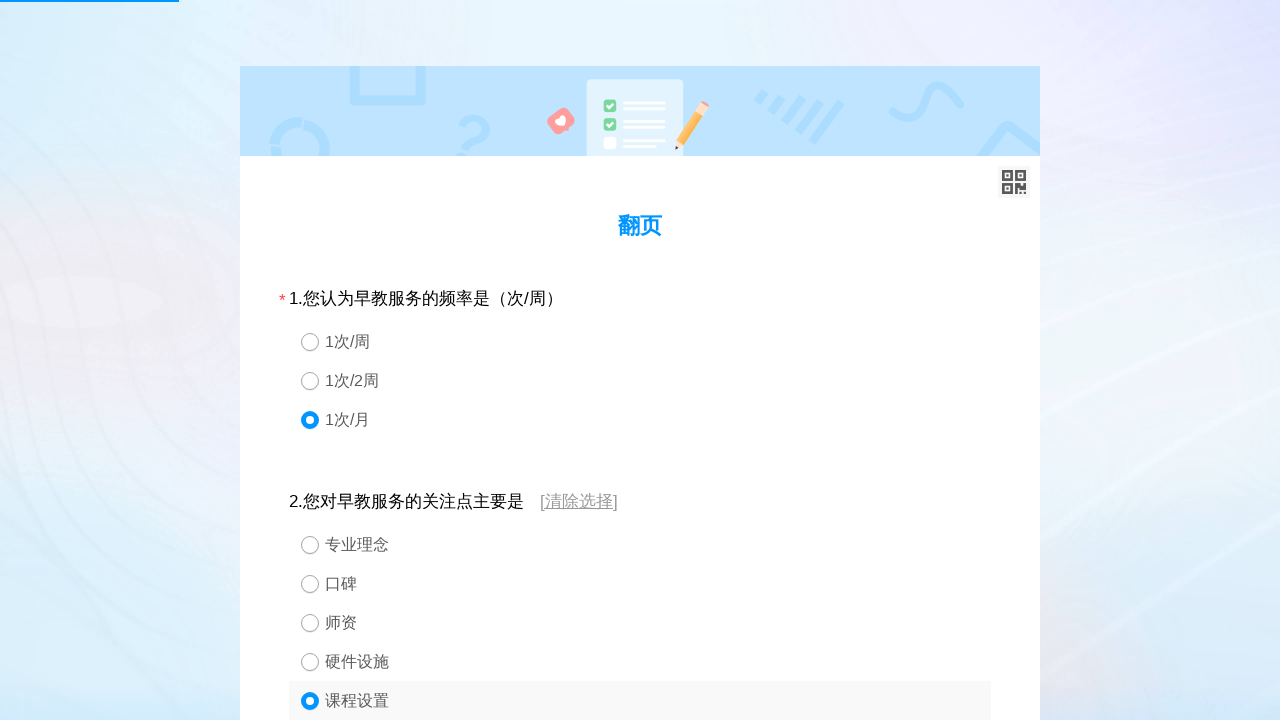

Found 4 single choice options for question 3
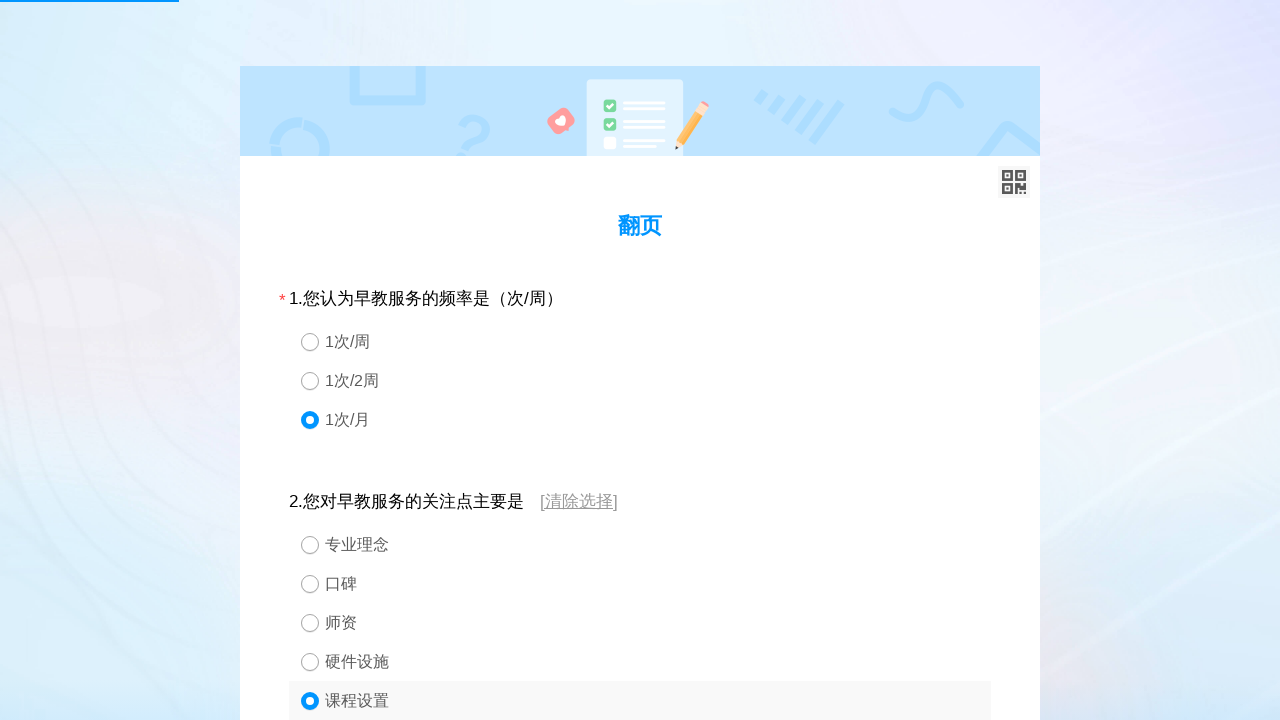

Selected option 2 for single choice question 3 at (640, 418) on #div3 > div.ui-controlgroup > div:nth-child(2)
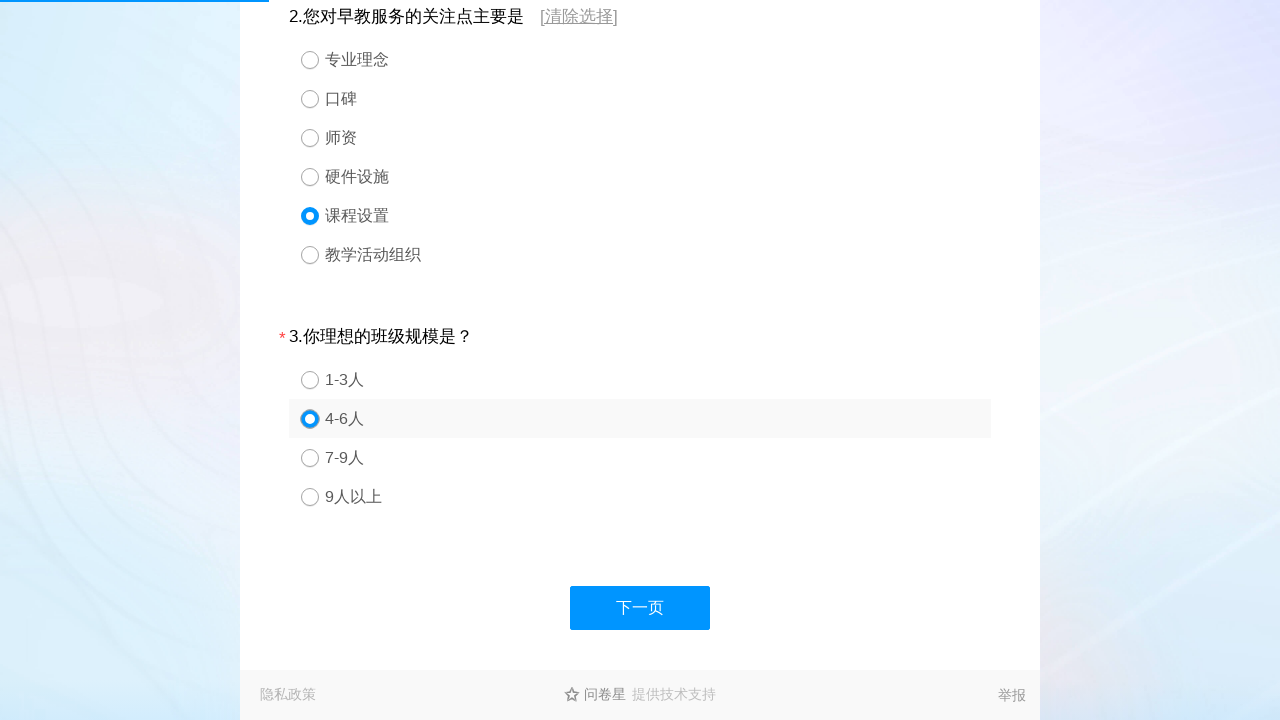

Clicked next page button (divNext) at (640, 608) on #divNext
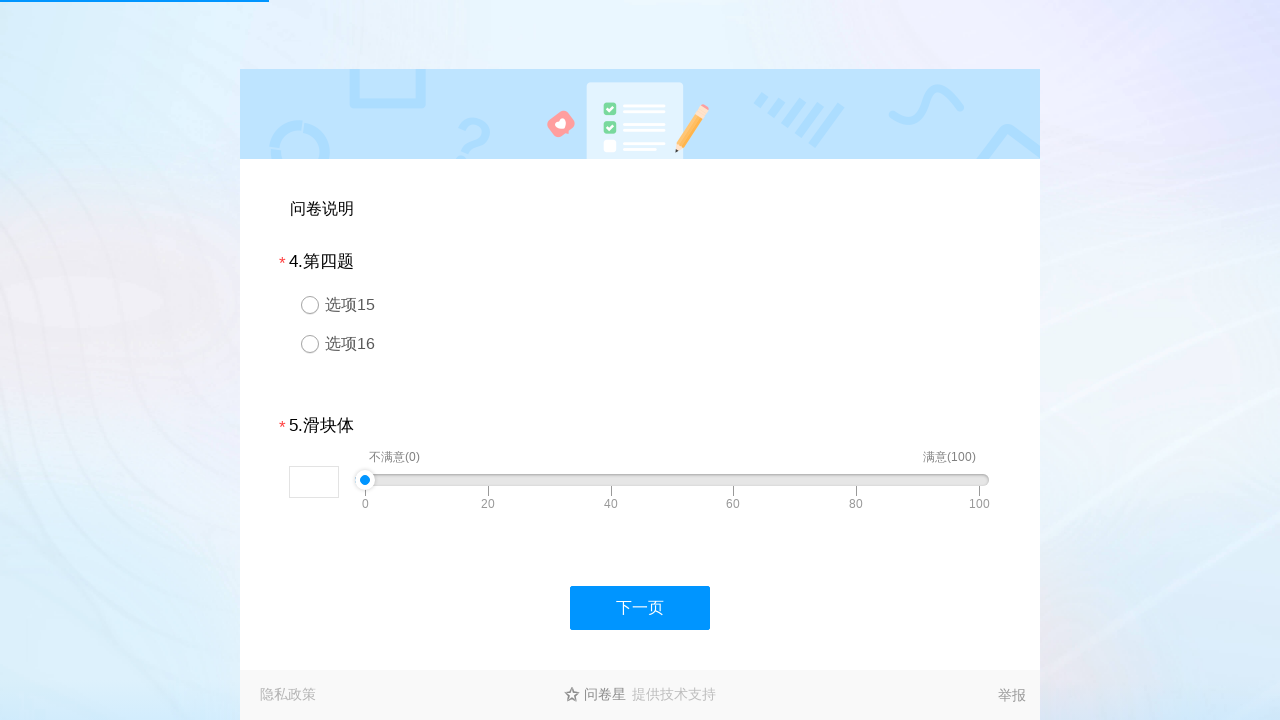

Waited for page transition to complete
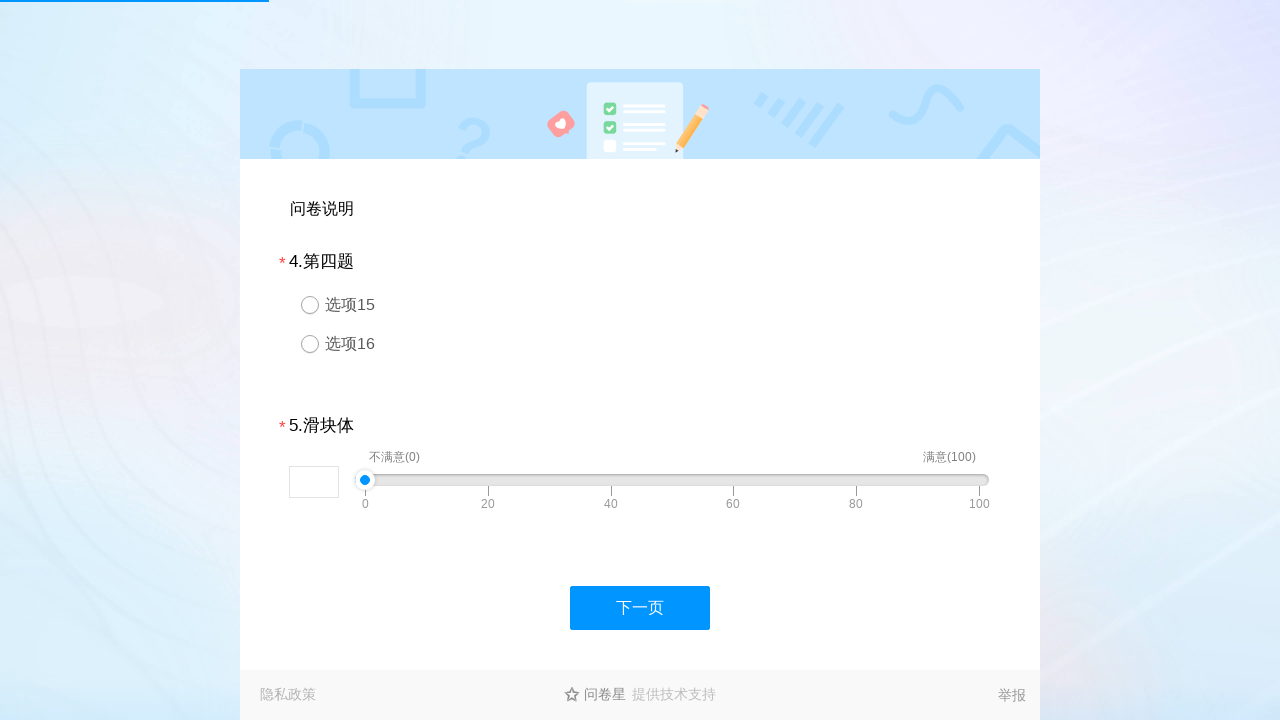

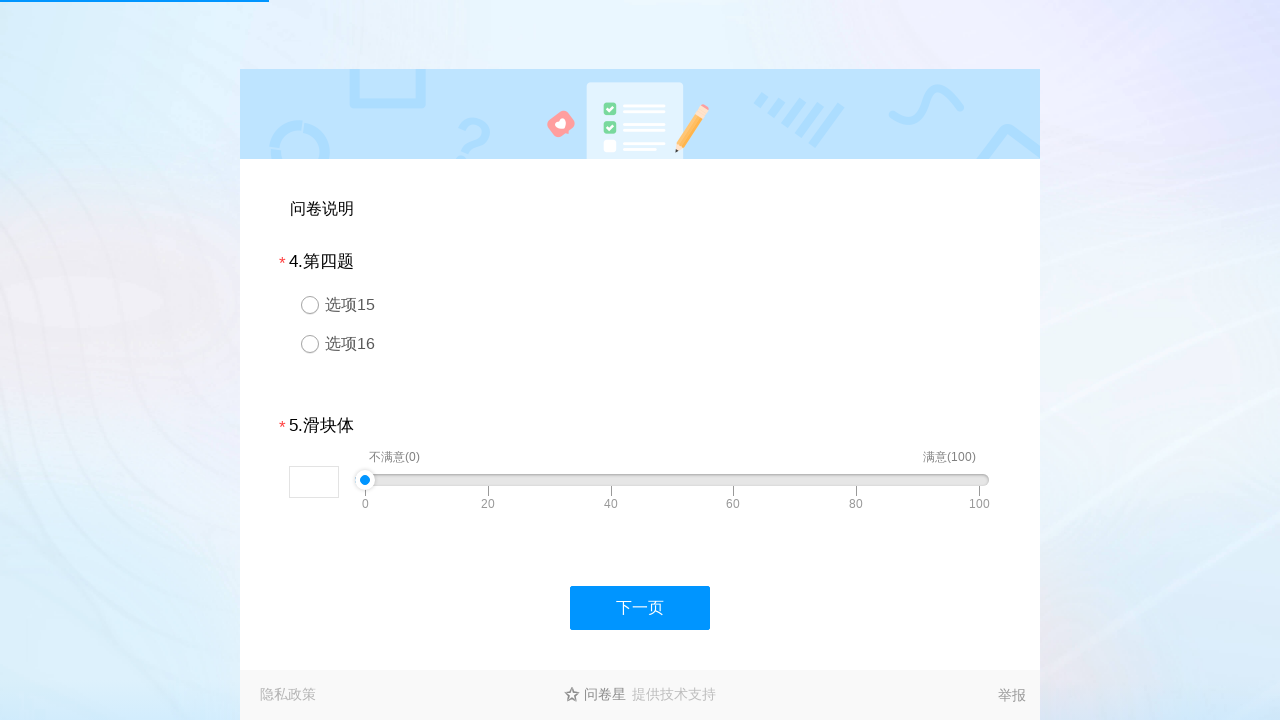